Tests nested iframe navigation and form filling by extracting text values from parent frame and using them to fill form fields in multiple nested iframes

Starting URL: https://demoapps.qspiders.com/ui/frames/nestedWithMultiple?sublist=3

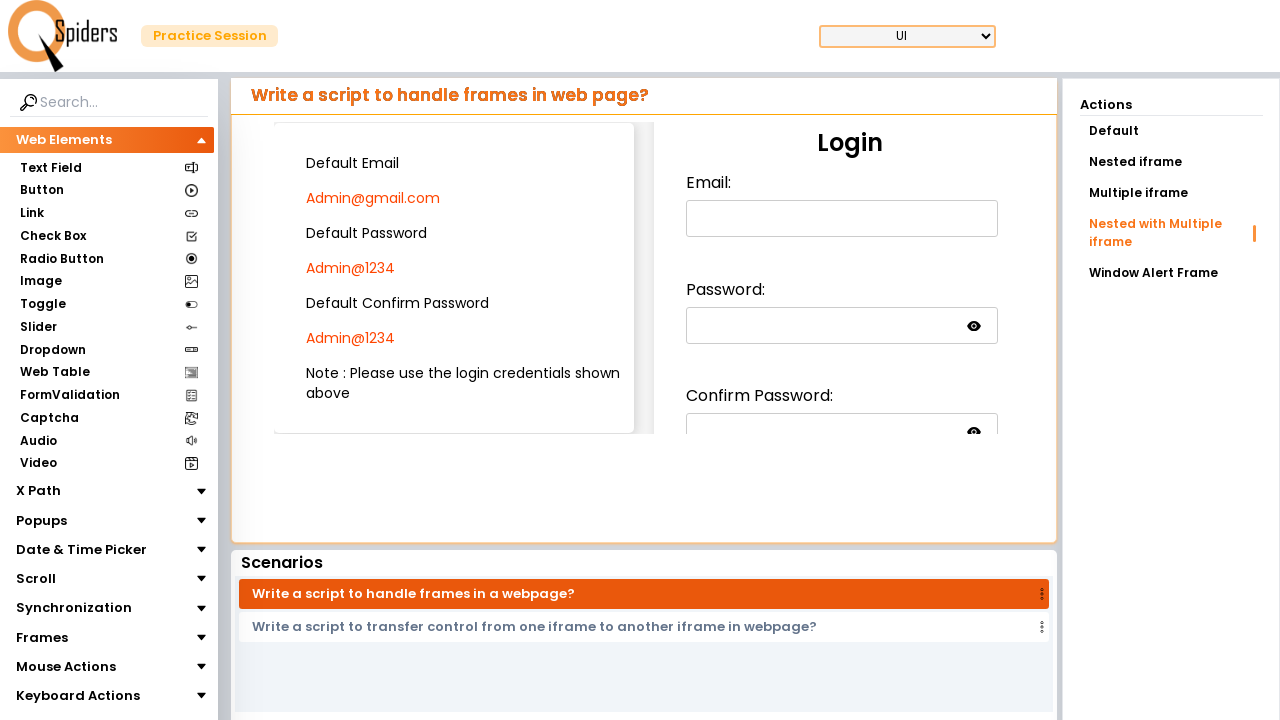

Located first iframe frame
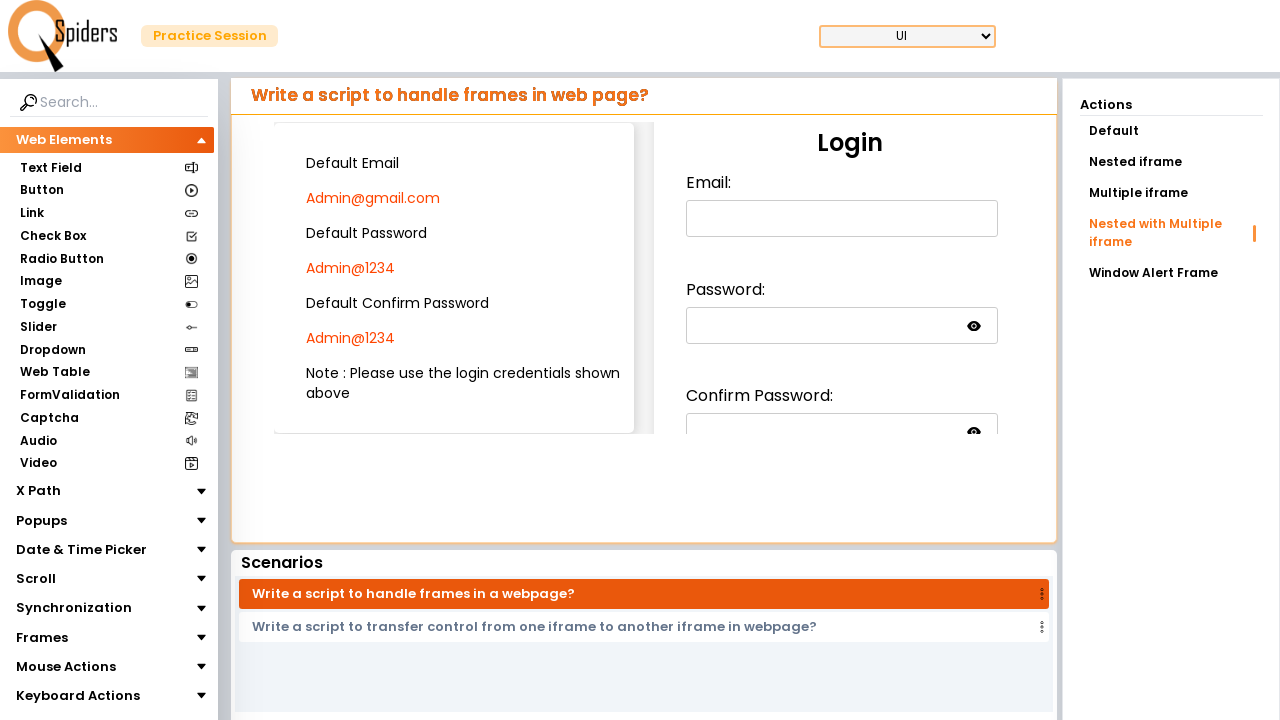

Extracted email text value from first frame
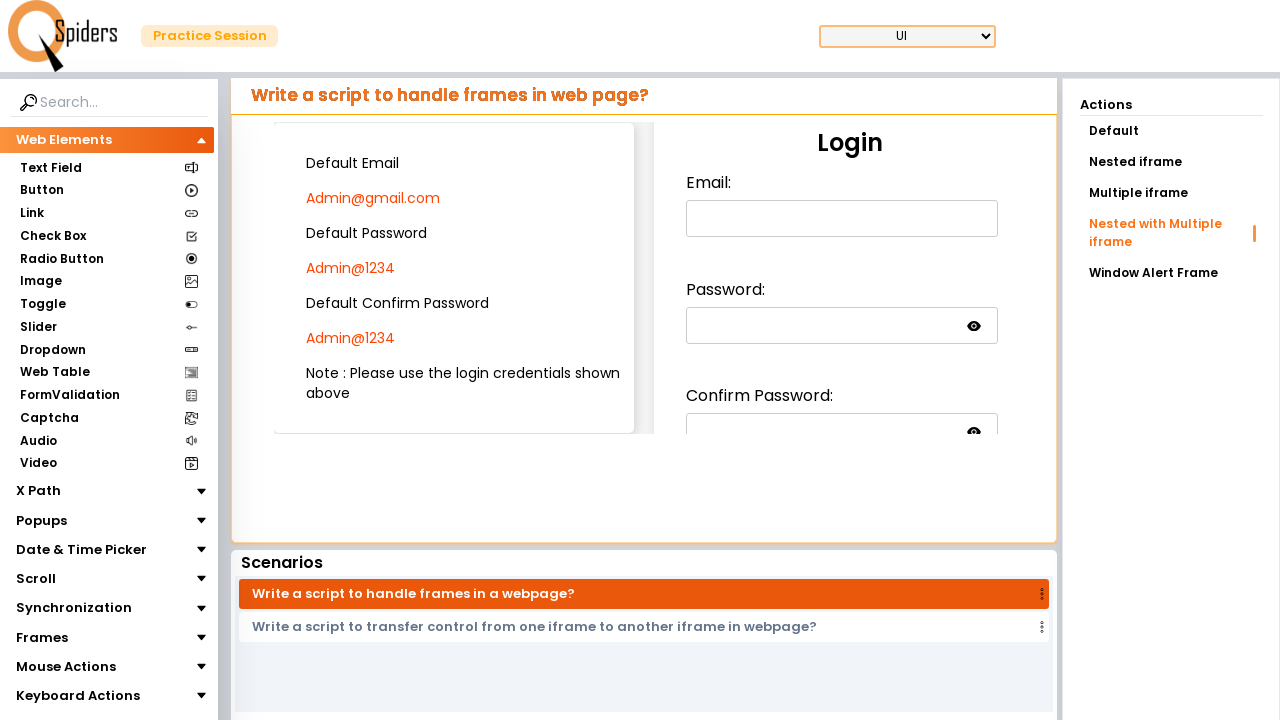

Extracted password text value from first frame
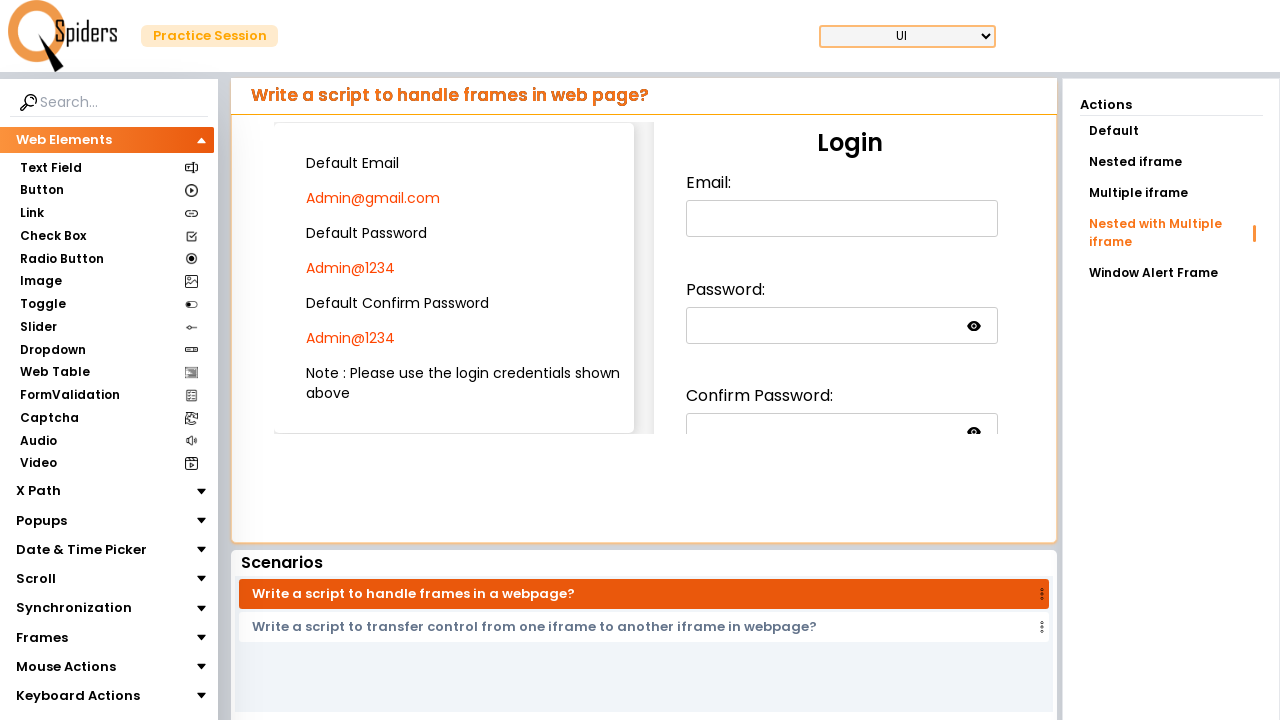

Extracted confirm password text value from first frame
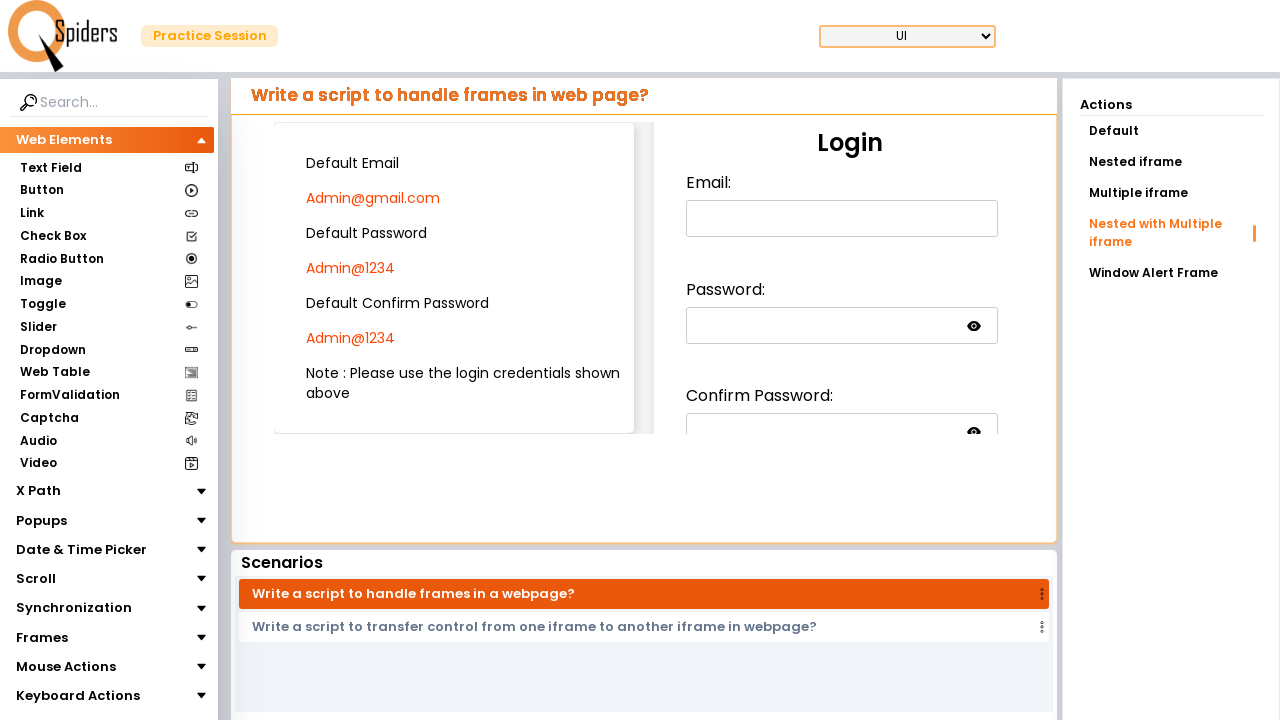

Located nested frame container
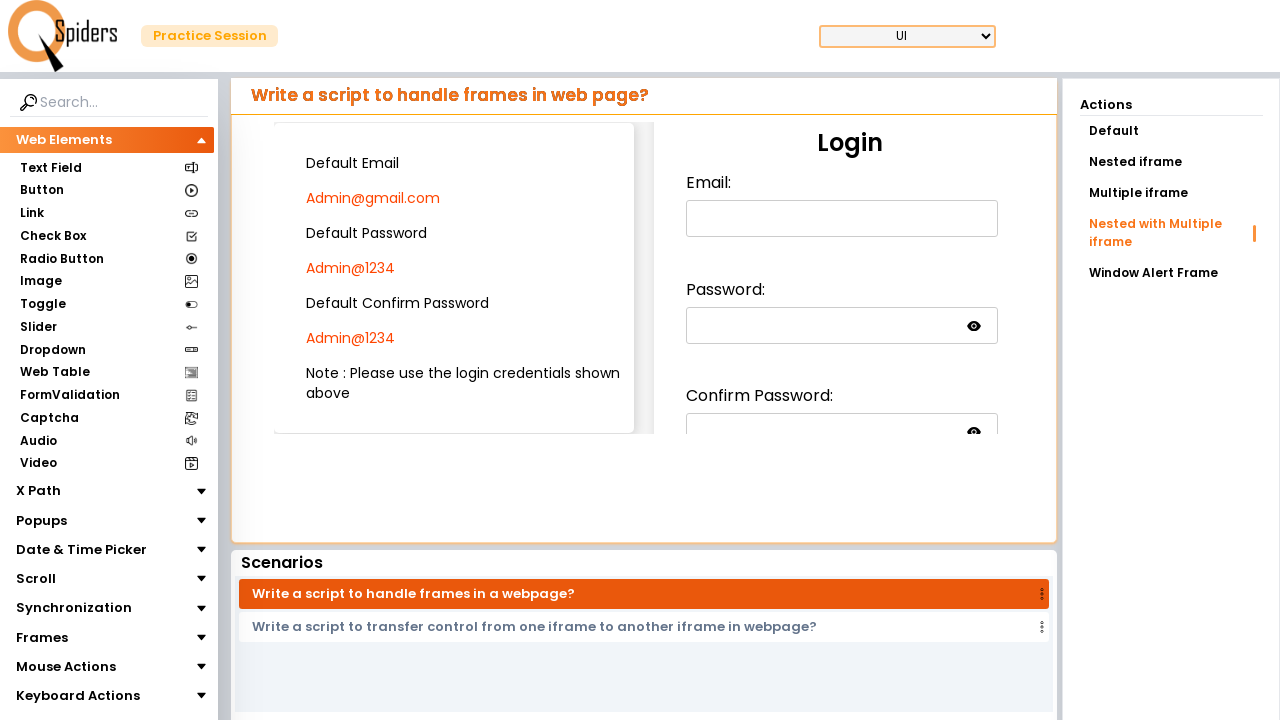

Located email nested iframe
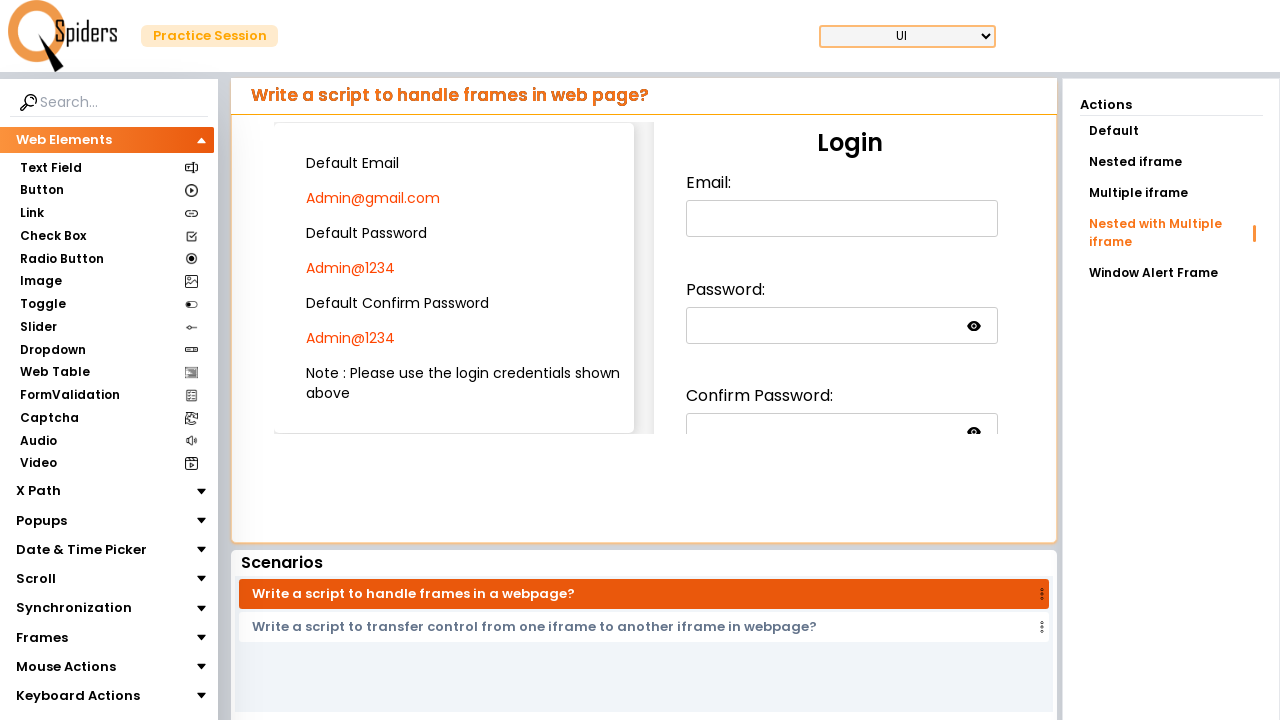

Filled email field with extracted value: Admin@gmail.com on xpath=//div[1][@class!='form-group']/iframe >> internal:control=enter-frame >> x
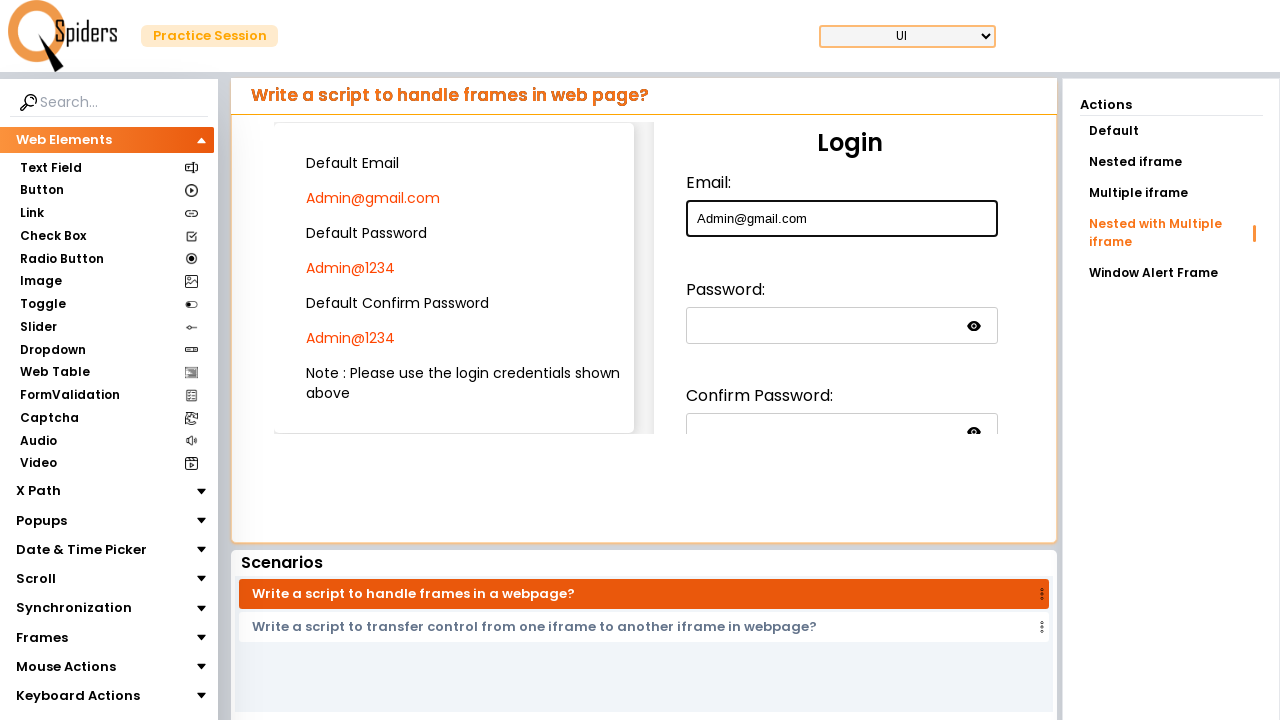

Located password nested iframe
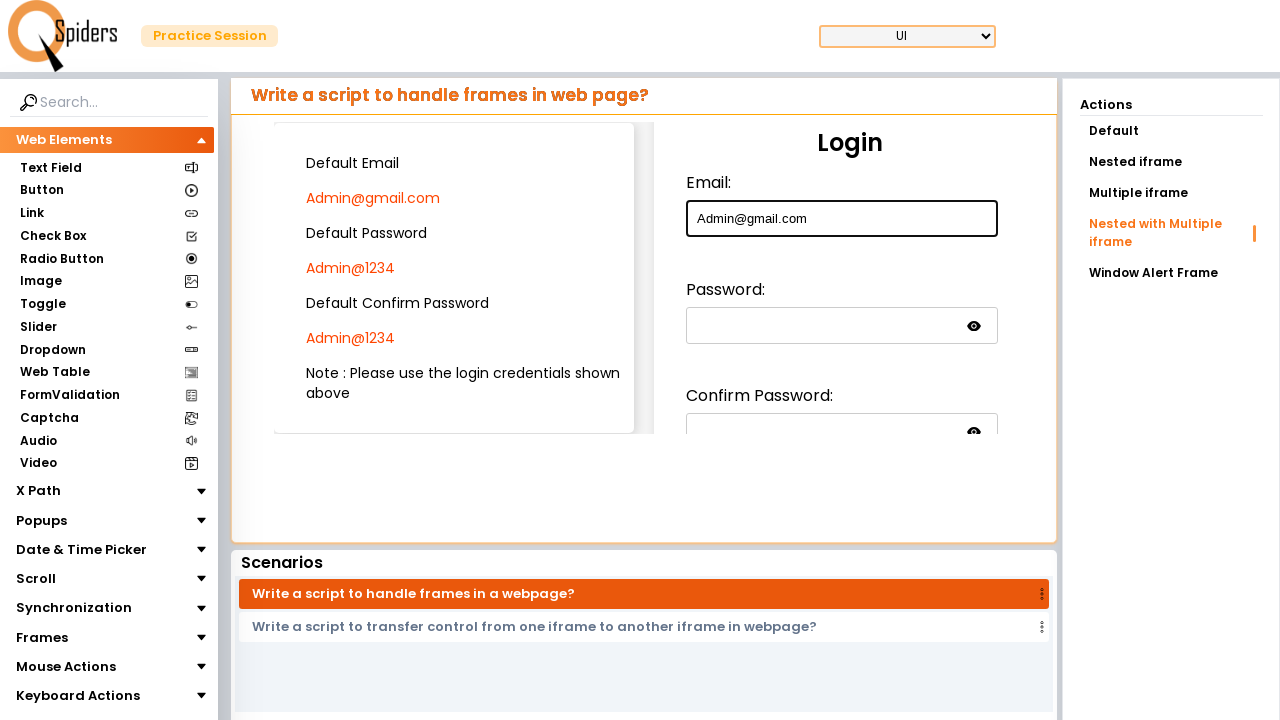

Filled password field with extracted value: Admin@1234 on xpath=//div[1][@class!='form-group']/iframe >> internal:control=enter-frame >> x
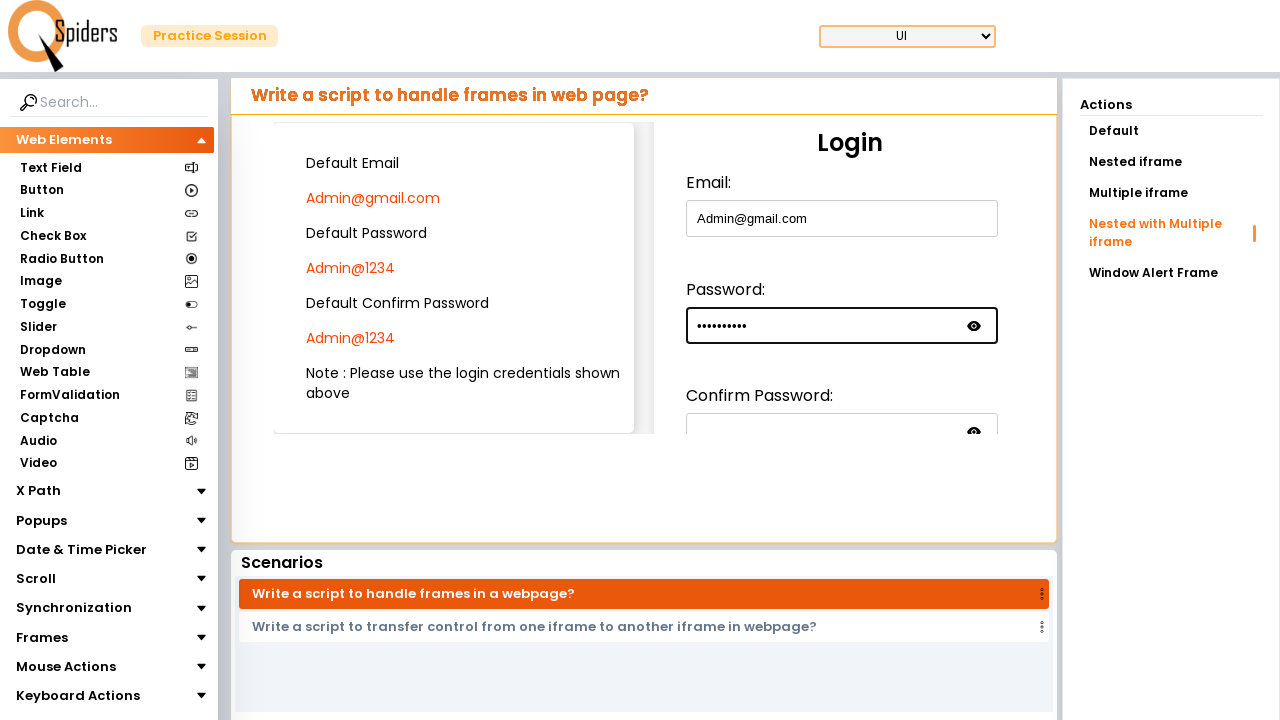

Located confirm password nested iframe
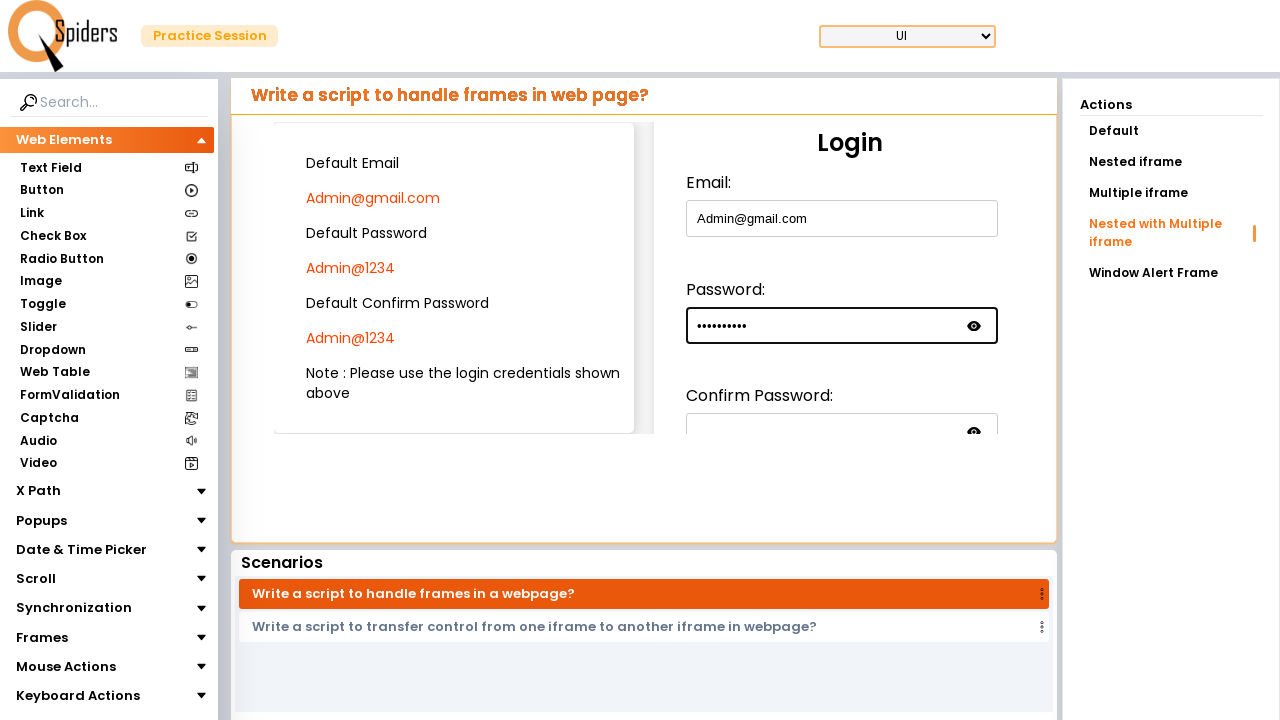

Filled confirm password field with extracted value: Admin@1234 on xpath=//div[1][@class!='form-group']/iframe >> internal:control=enter-frame >> x
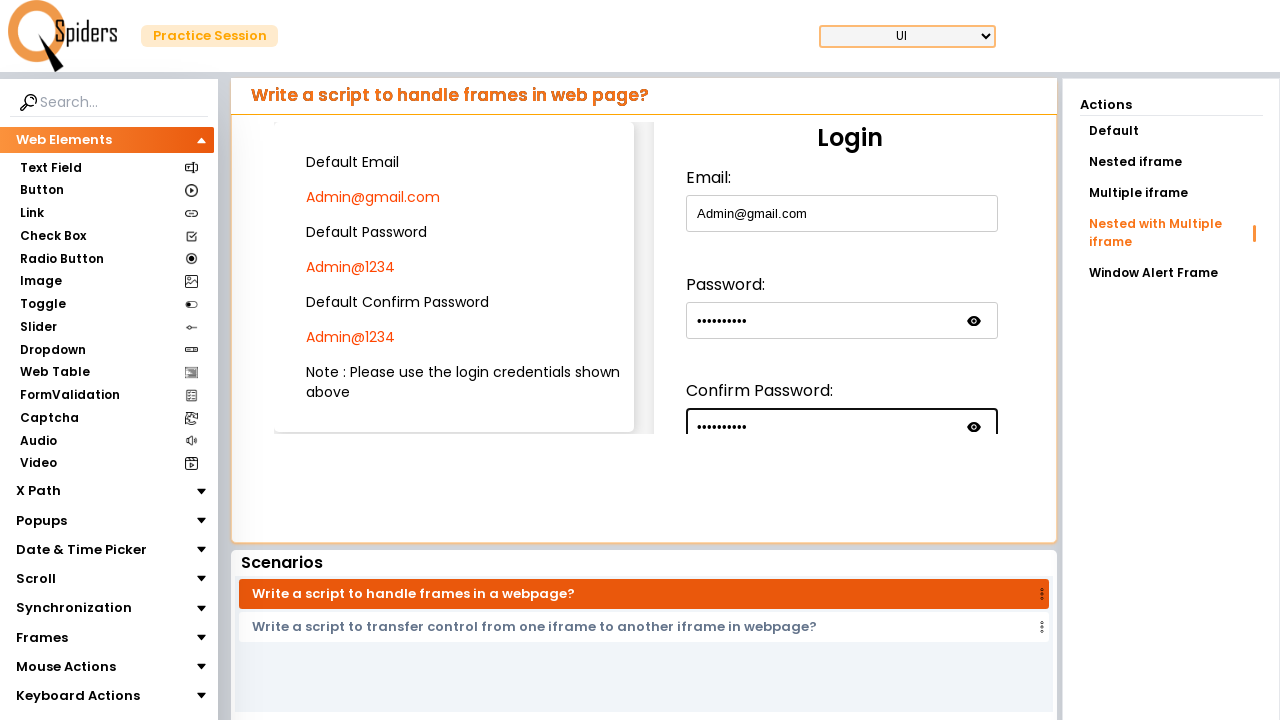

Located submit button nested iframe
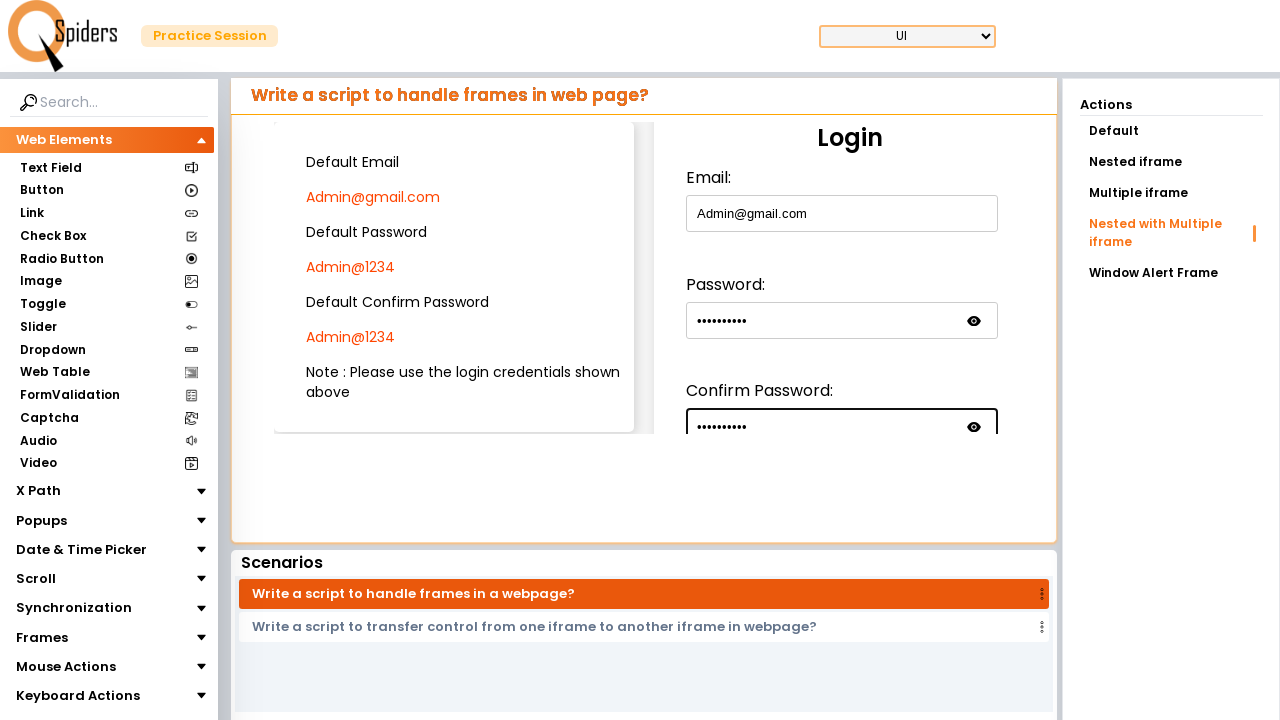

Clicked submit button to submit form at (726, 355) on xpath=//div[1][@class!='form-group']/iframe >> internal:control=enter-frame >> x
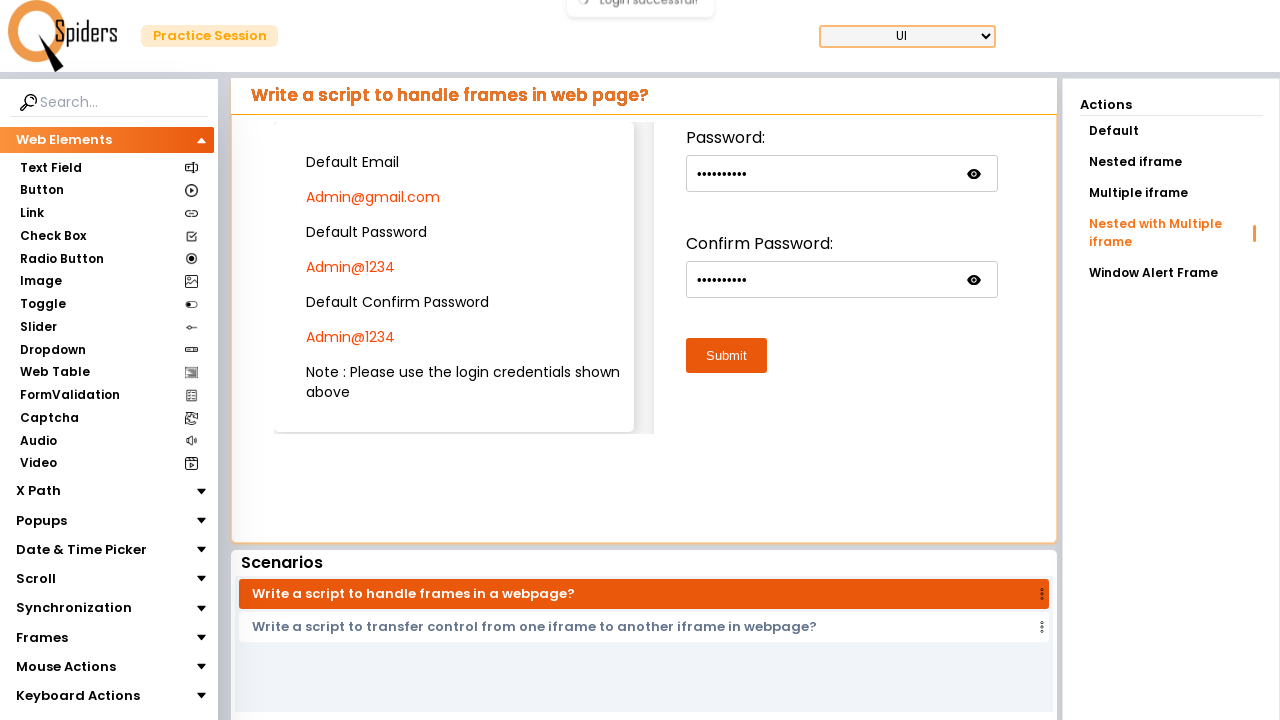

Waited 2 seconds for form submission to complete
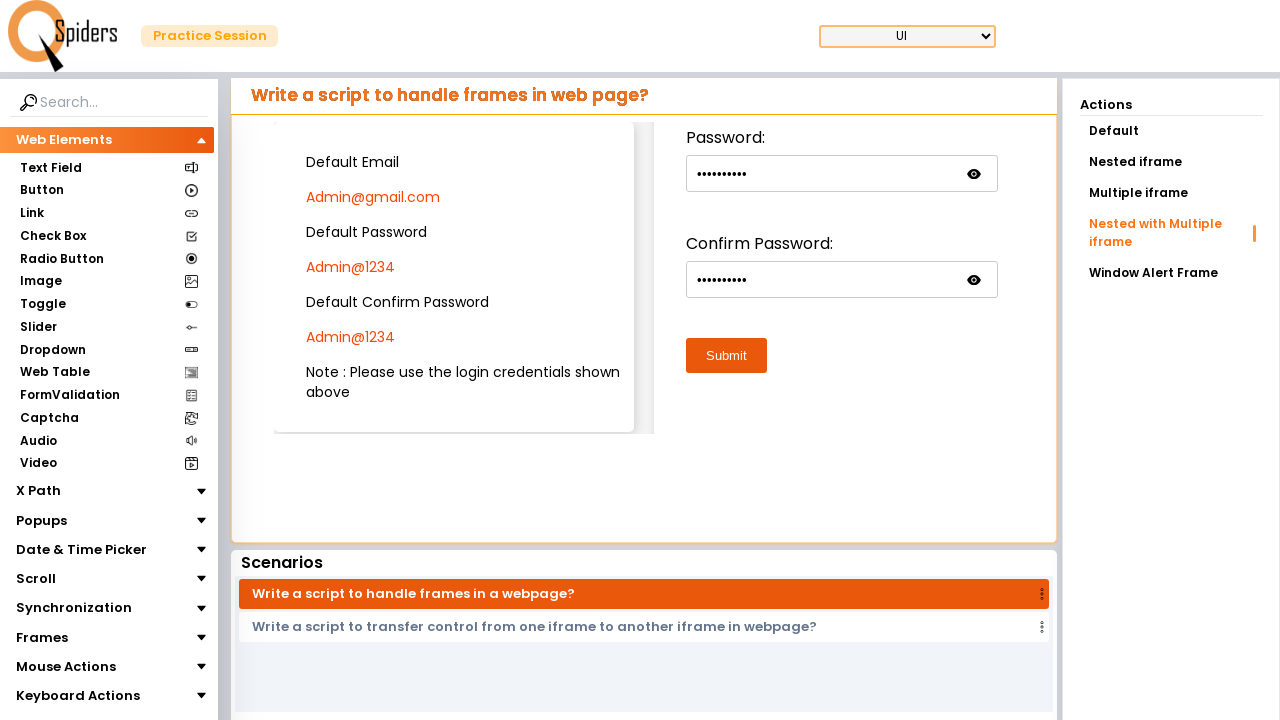

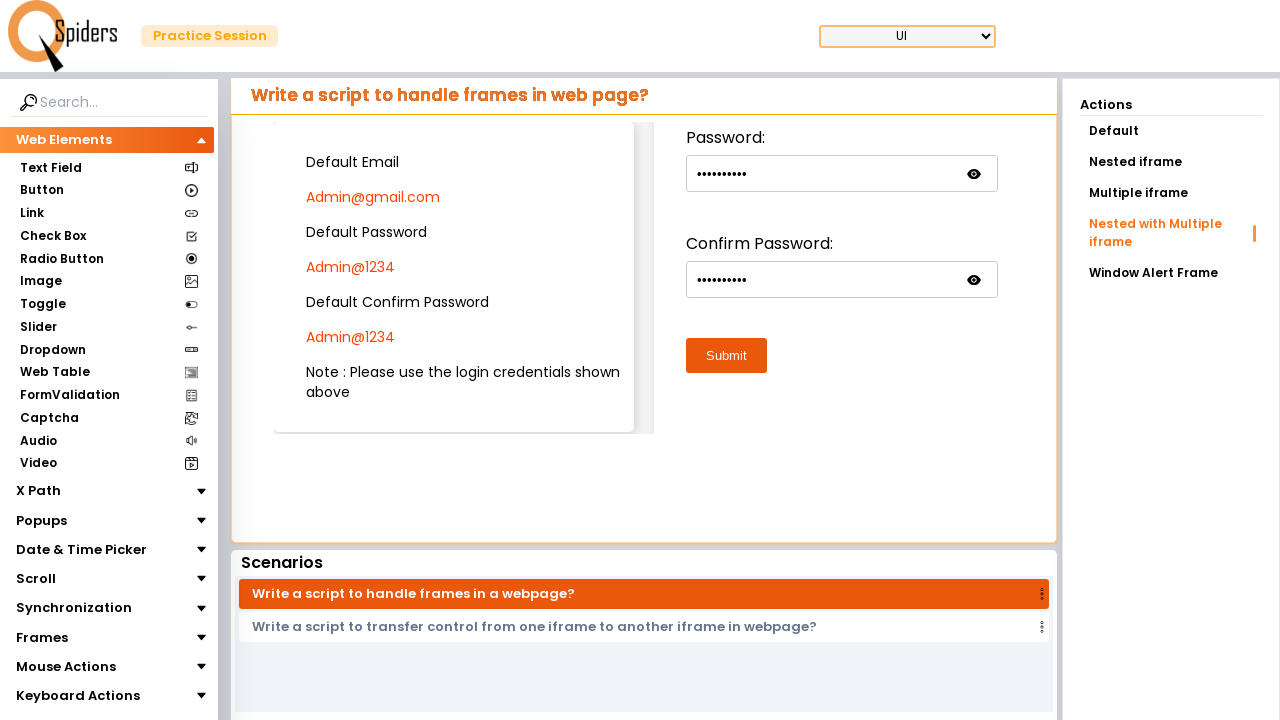